Tests the simple notes application by adding 10 notes with different titles and content, filling in the title field, note details field, and clicking the add button for each note.

Starting URL: https://testpages.eviltester.com/styled/apps/notes/simplenotes.html

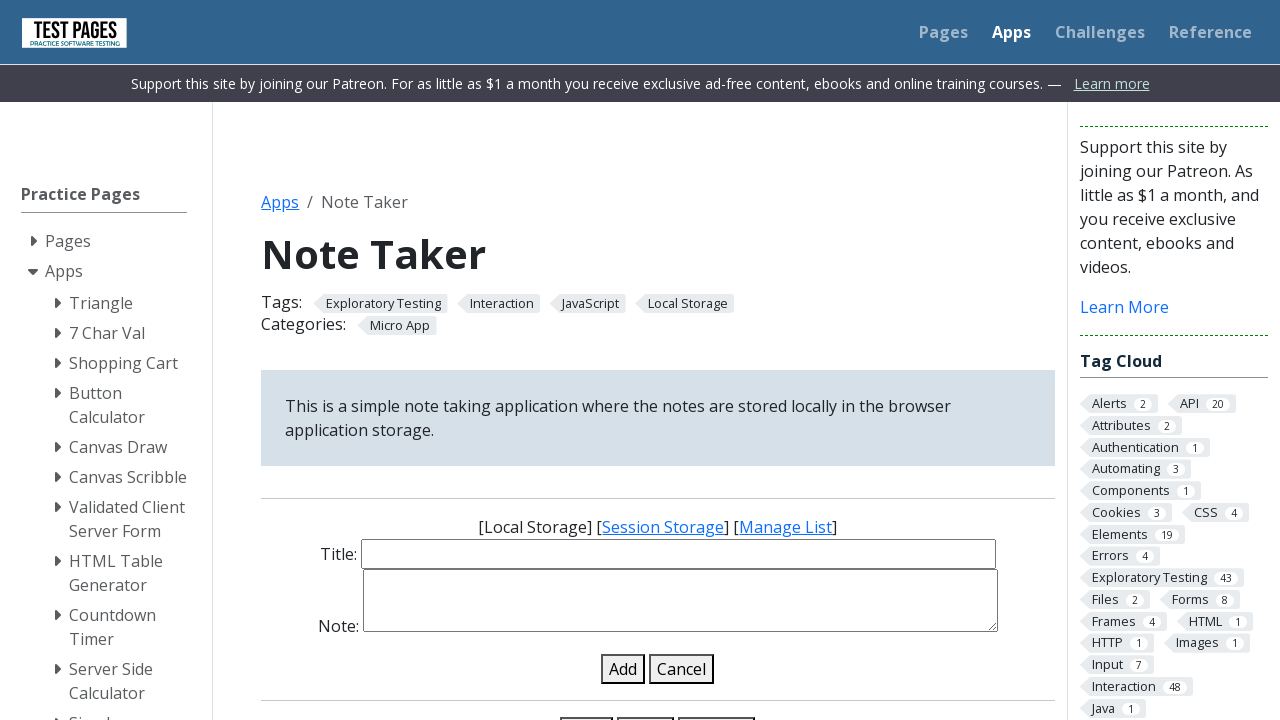

Filled title field with 'Title1' on #note-title-input
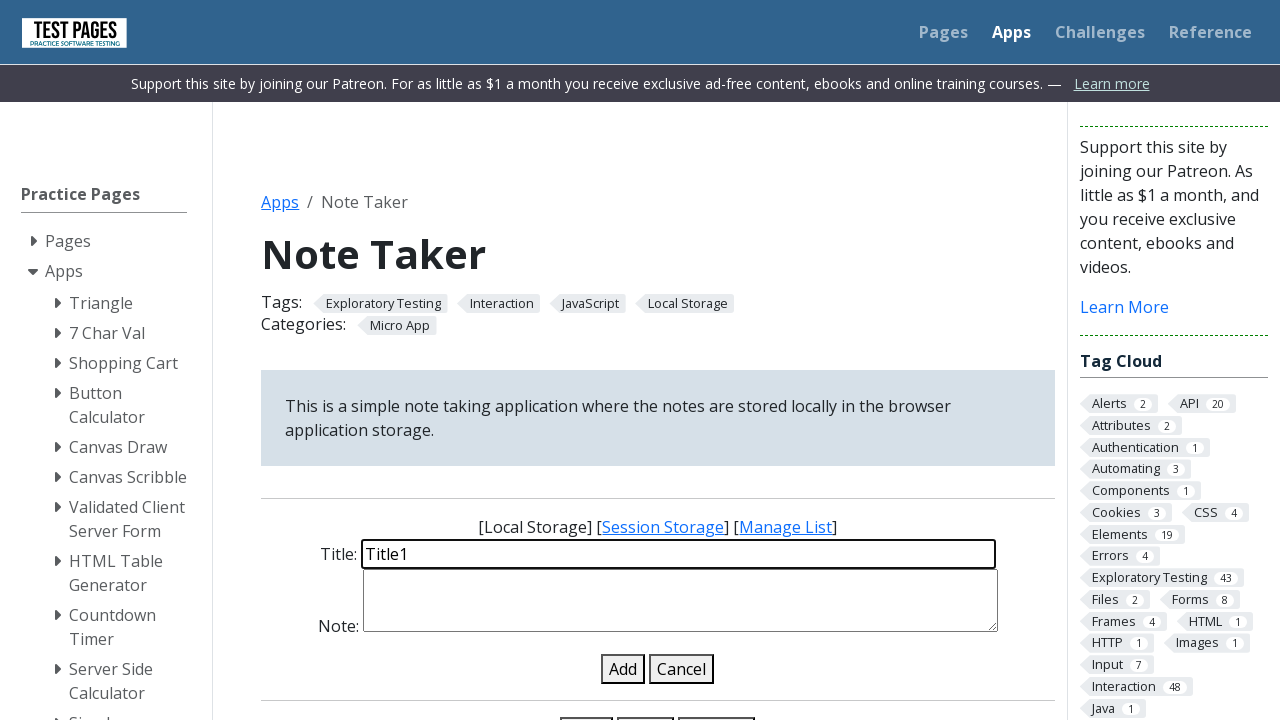

Filled note details field with 'Note 1' on #note-details-input
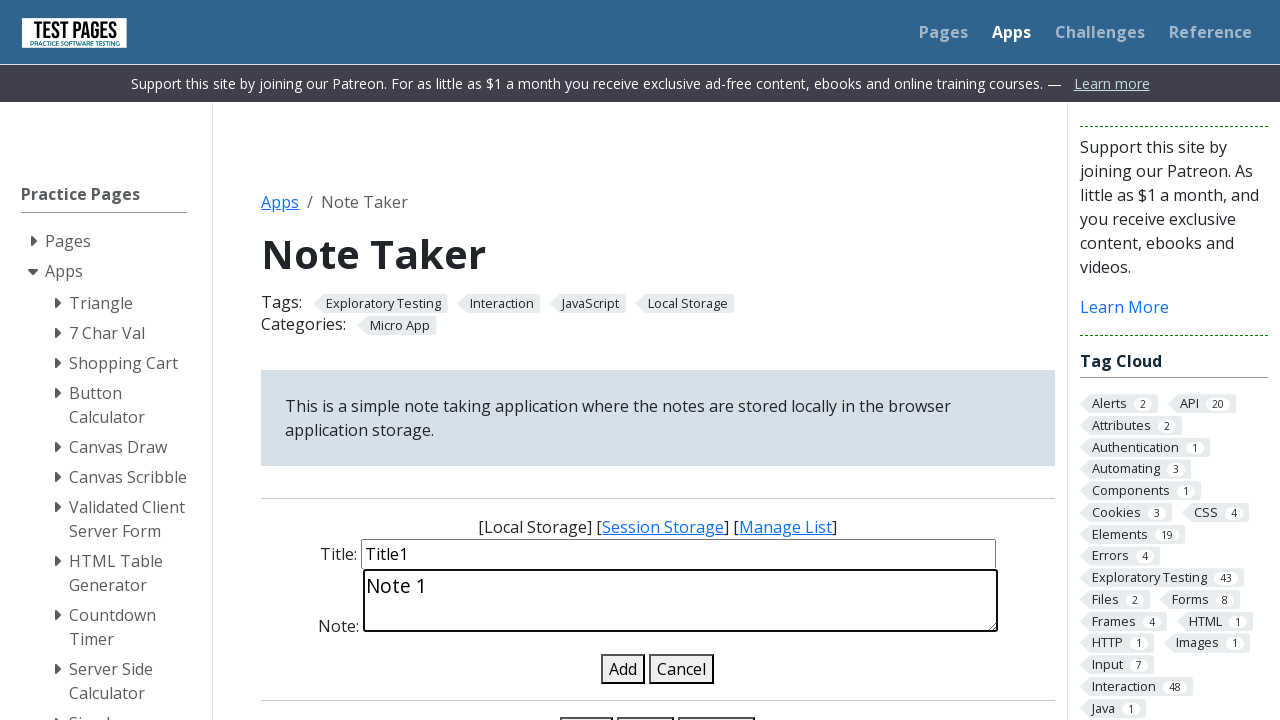

Clicked add note button for 'Title1' at (623, 669) on #add-note
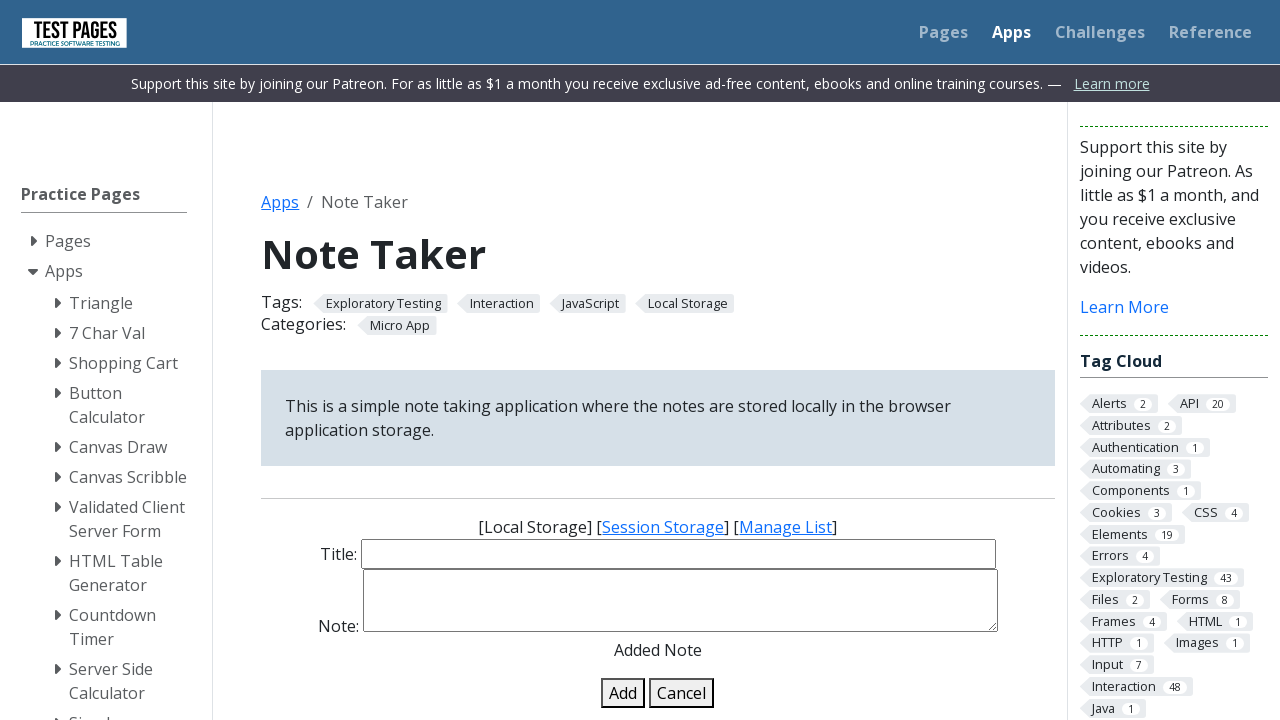

Filled title field with 'Title2' on #note-title-input
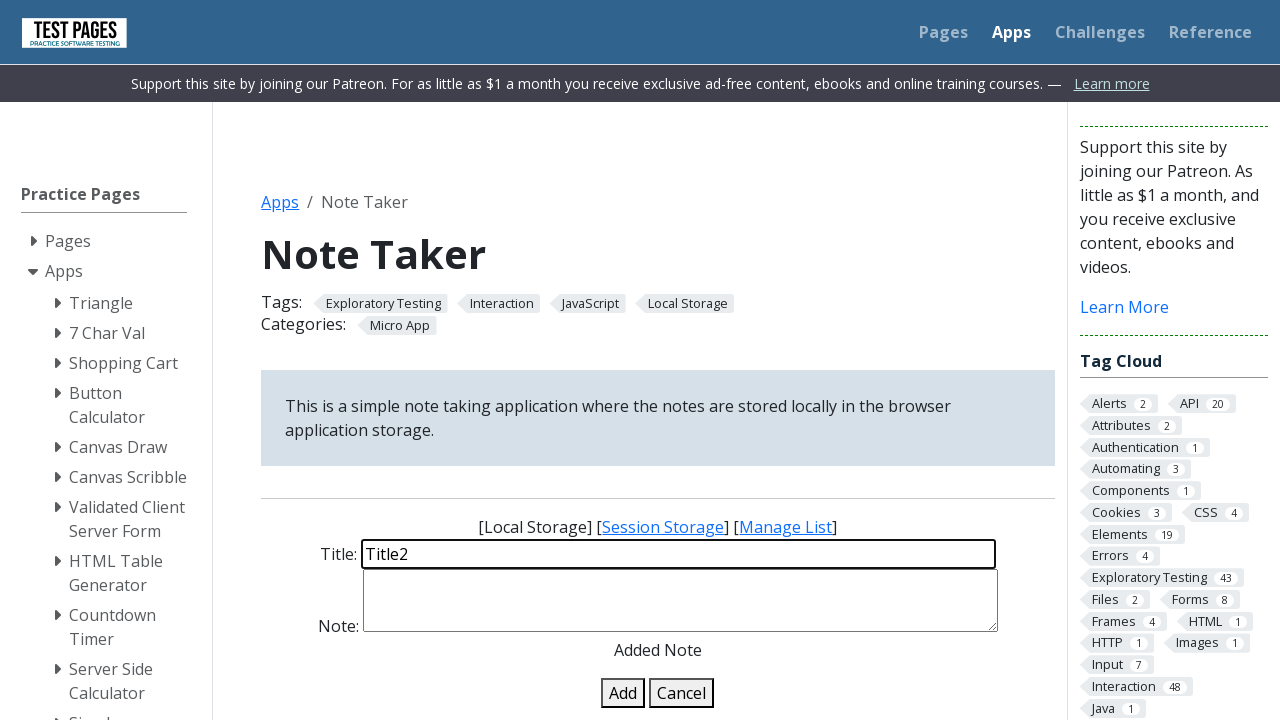

Filled note details field with 'Note 2' on #note-details-input
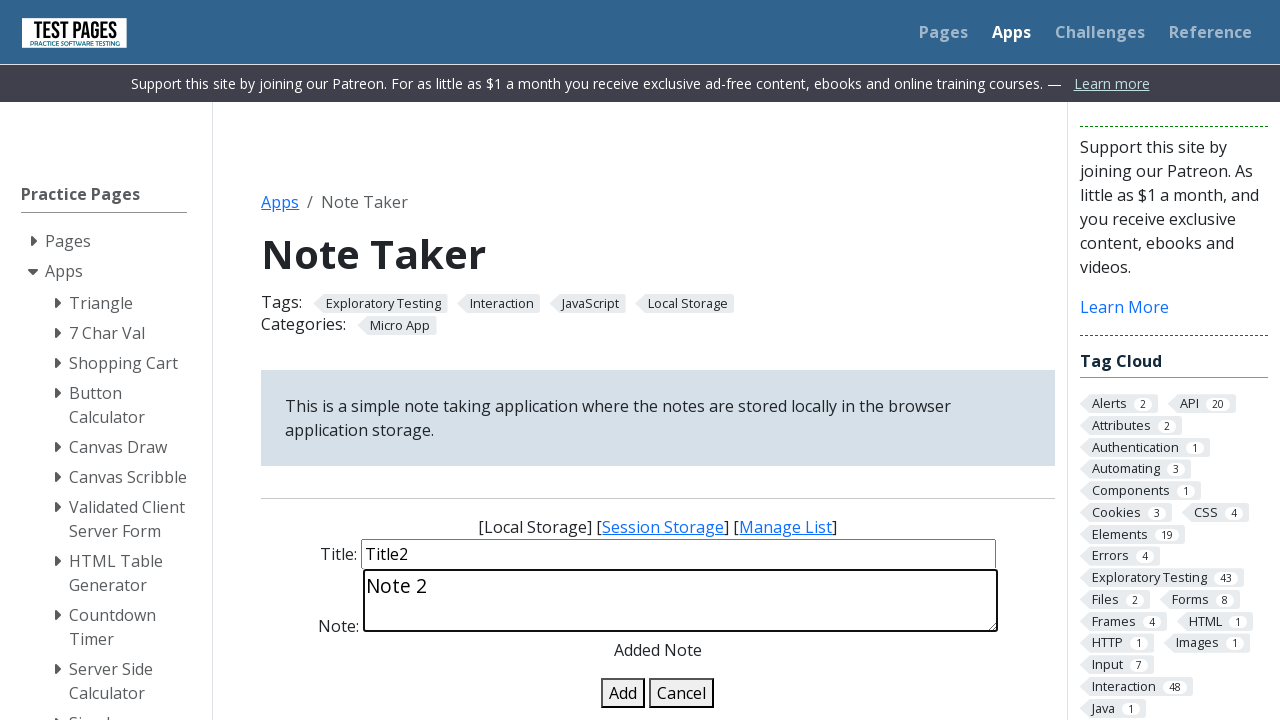

Clicked add note button for 'Title2' at (623, 693) on #add-note
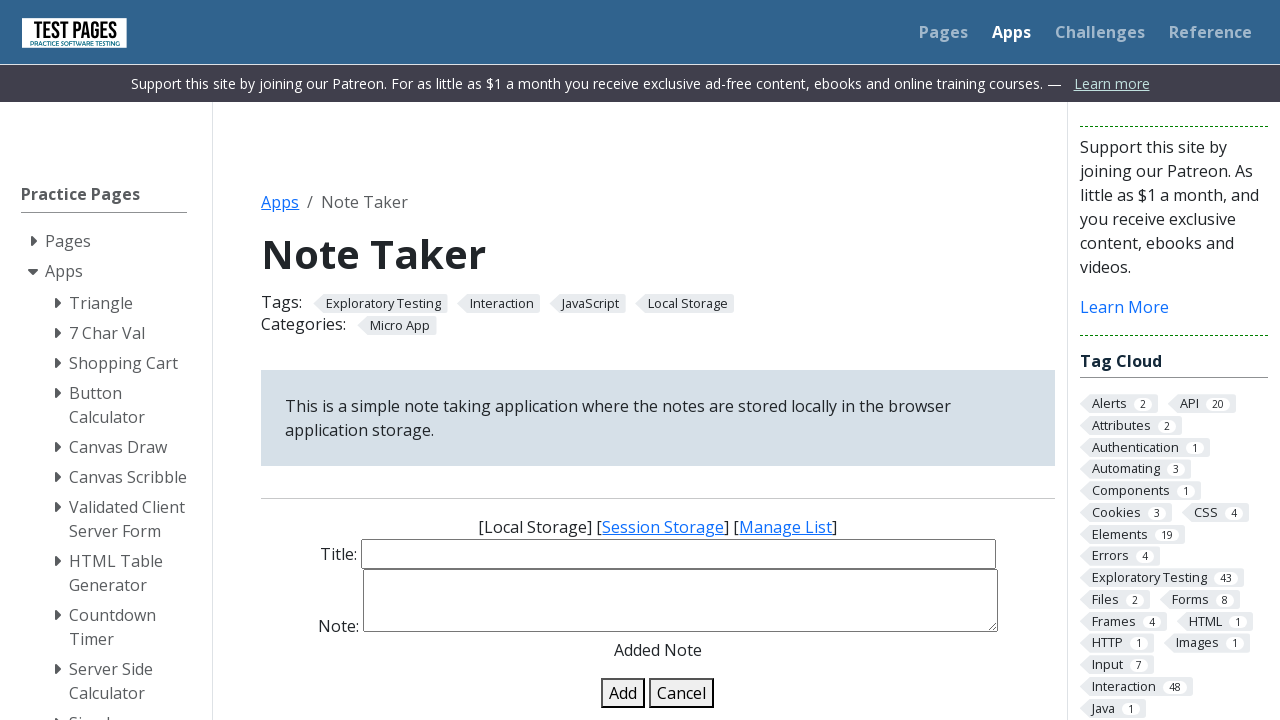

Filled title field with 'Title3' on #note-title-input
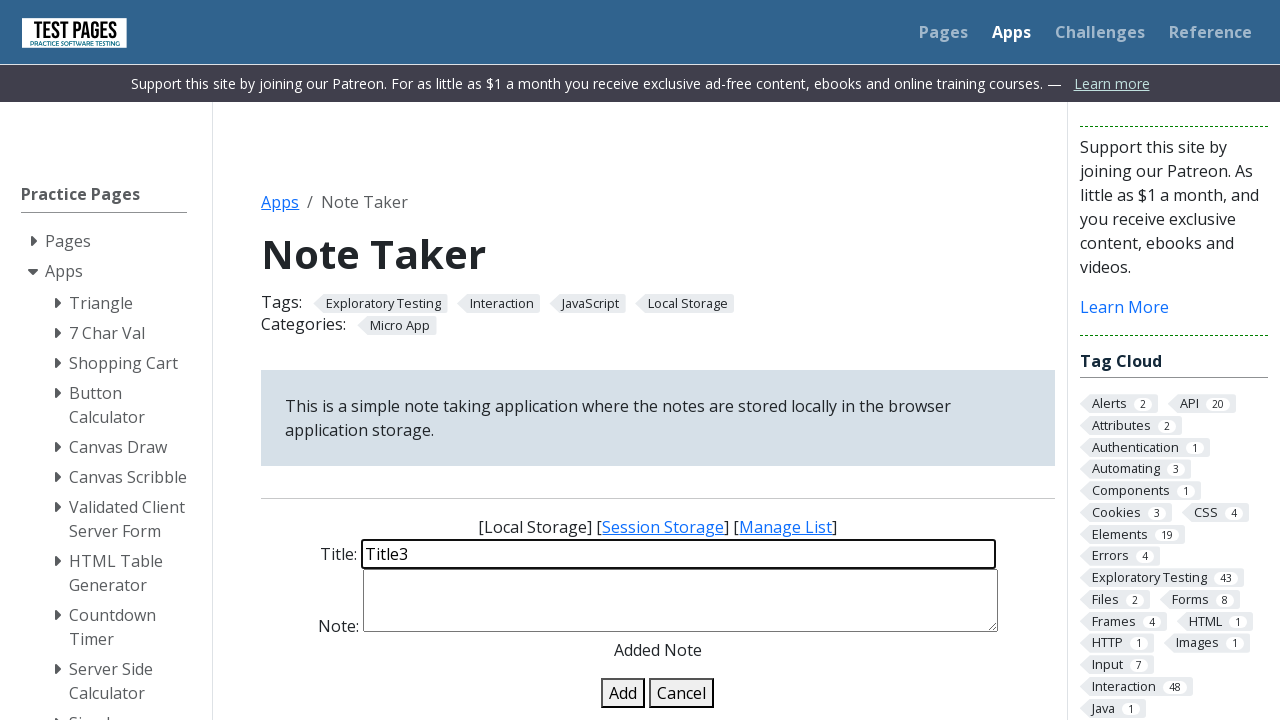

Filled note details field with 'Note 3' on #note-details-input
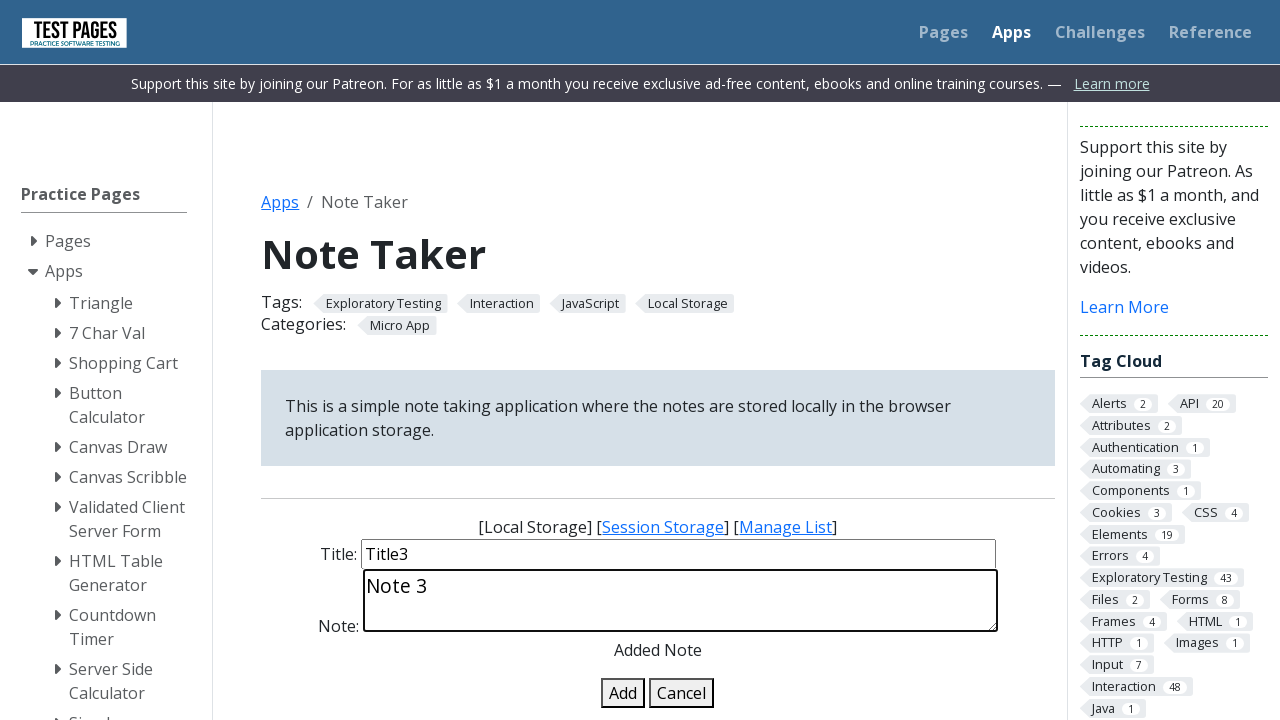

Clicked add note button for 'Title3' at (623, 693) on #add-note
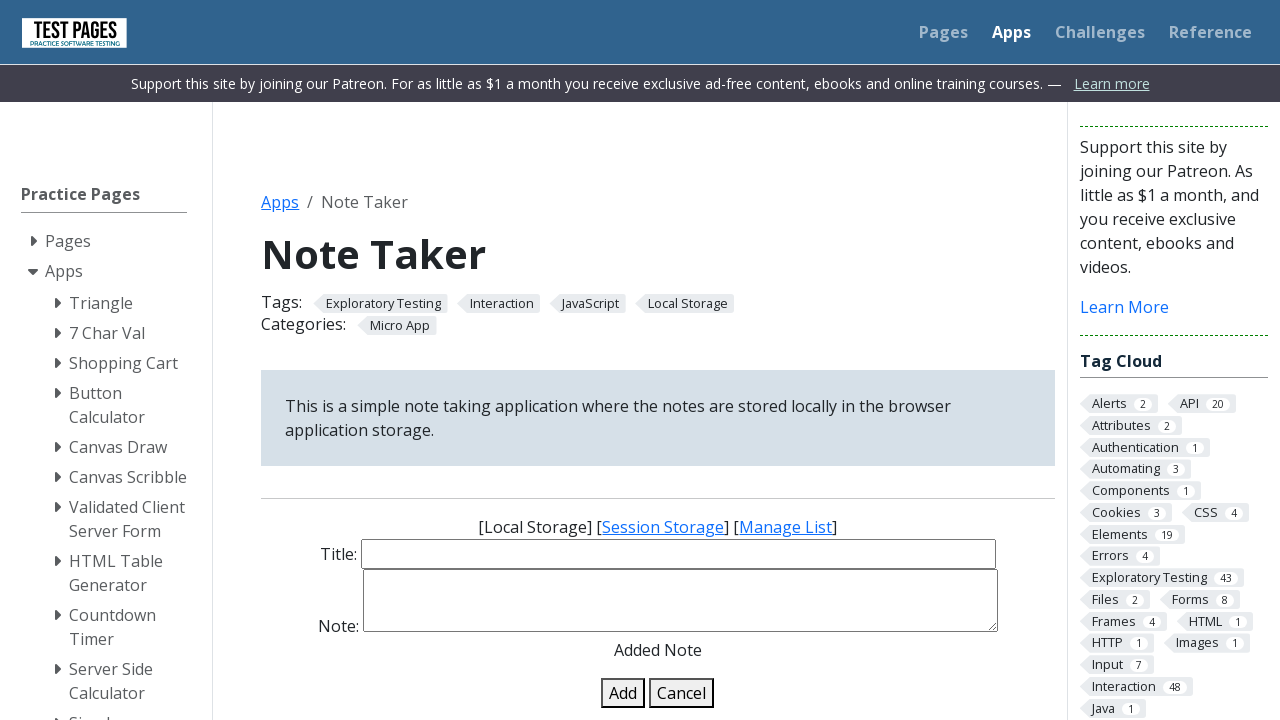

Filled title field with 'Title4' on #note-title-input
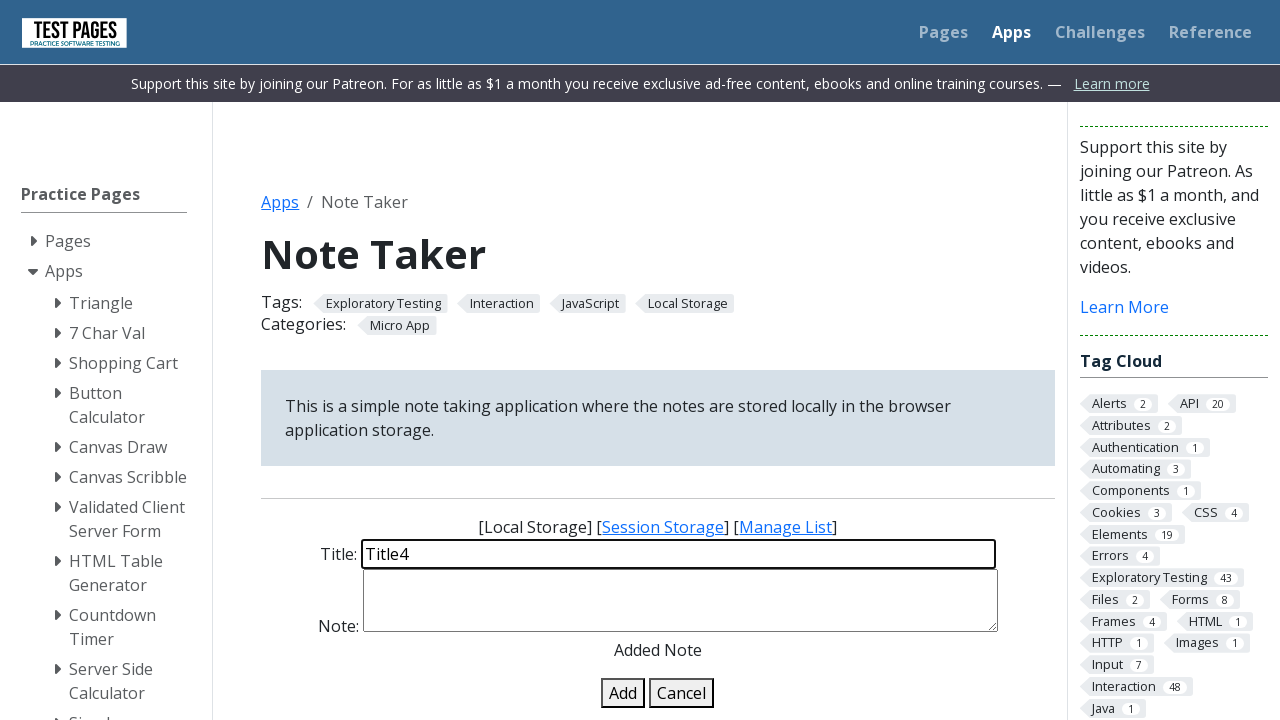

Filled note details field with 'Note 4' on #note-details-input
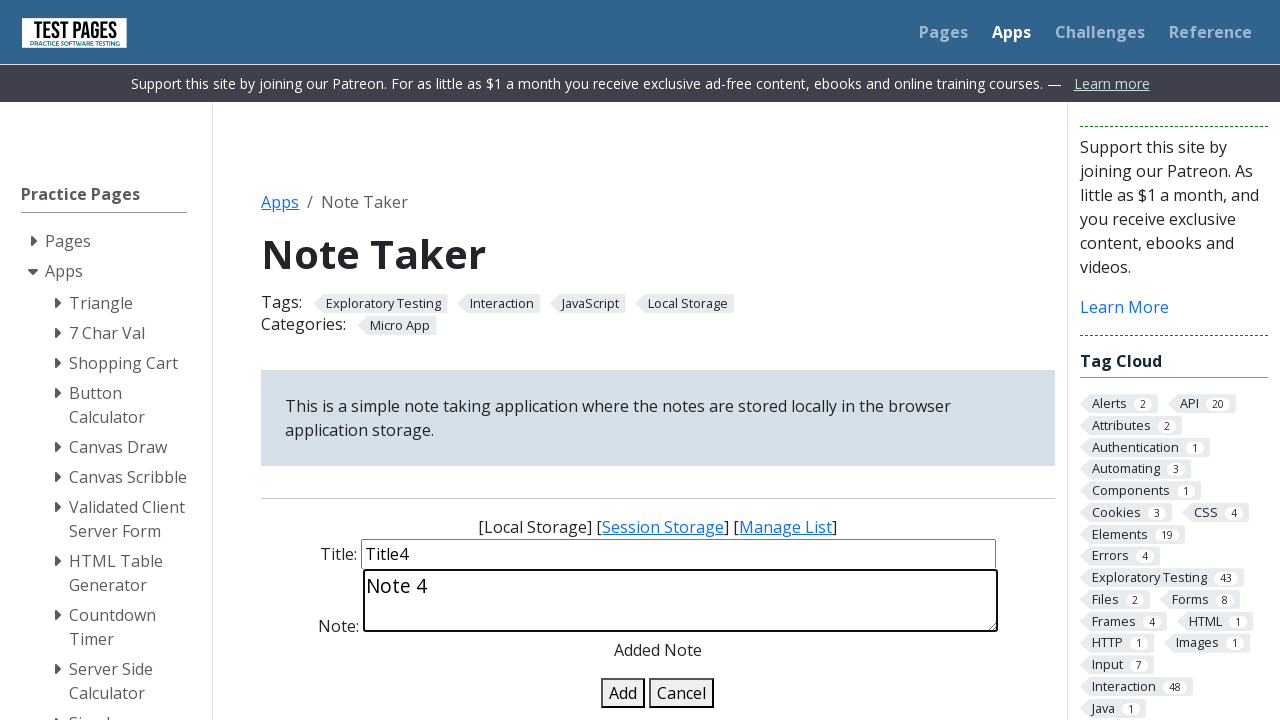

Clicked add note button for 'Title4' at (623, 693) on #add-note
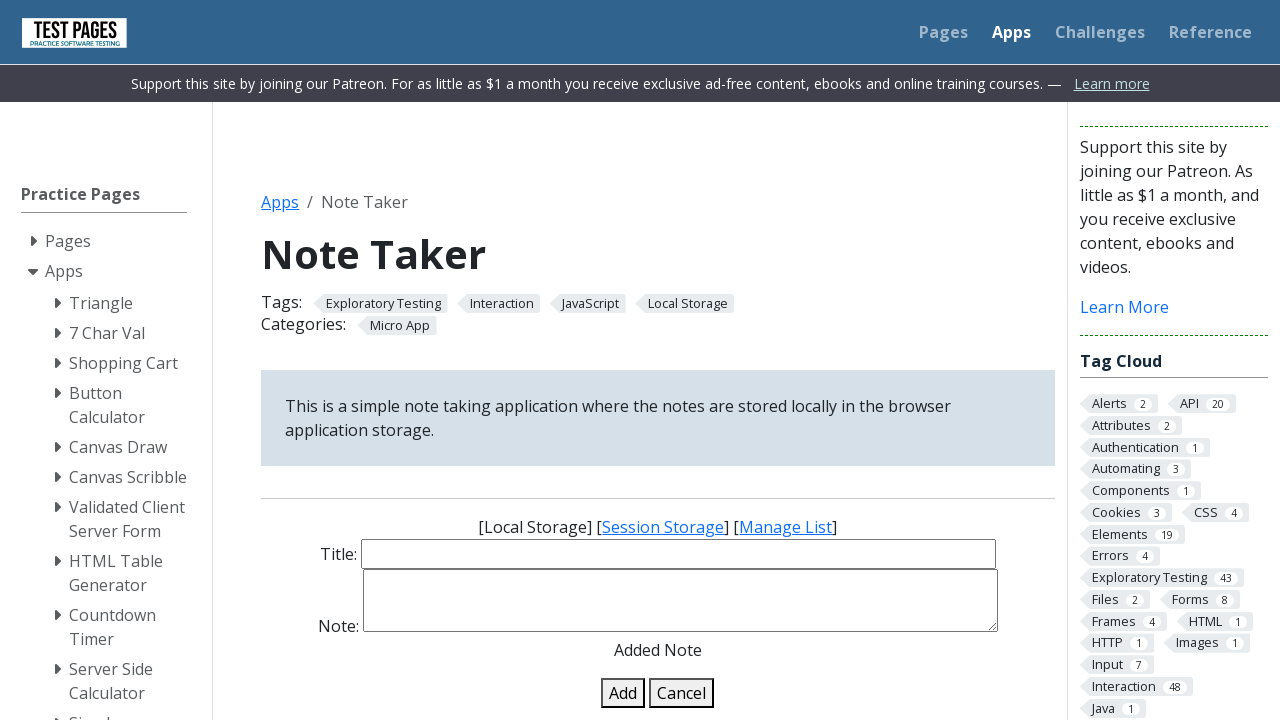

Filled title field with 'Title5' on #note-title-input
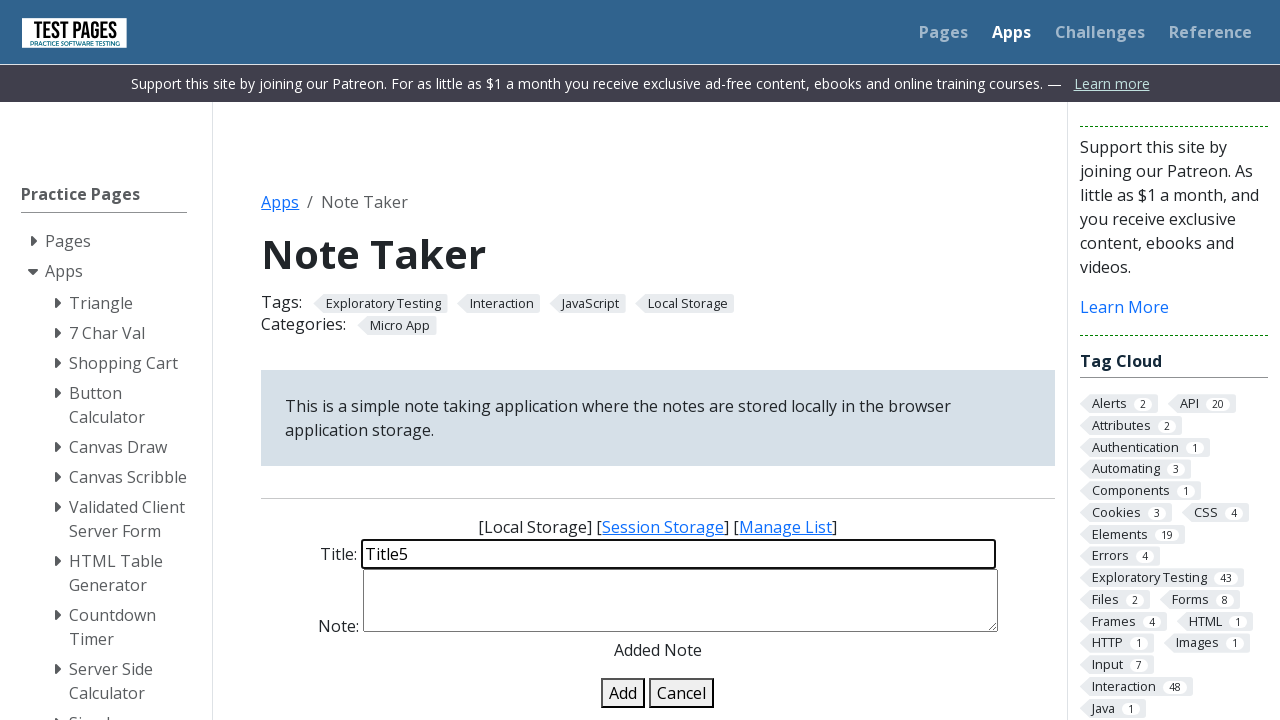

Filled note details field with 'Note 5' on #note-details-input
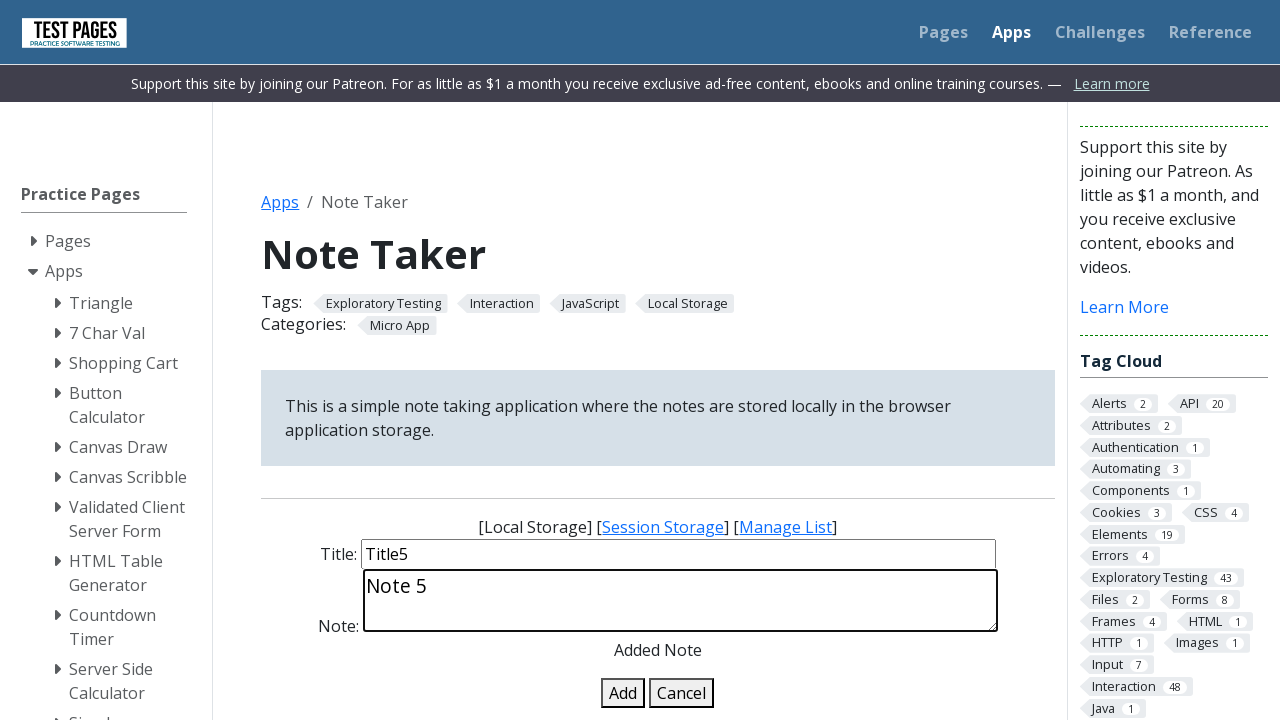

Clicked add note button for 'Title5' at (623, 693) on #add-note
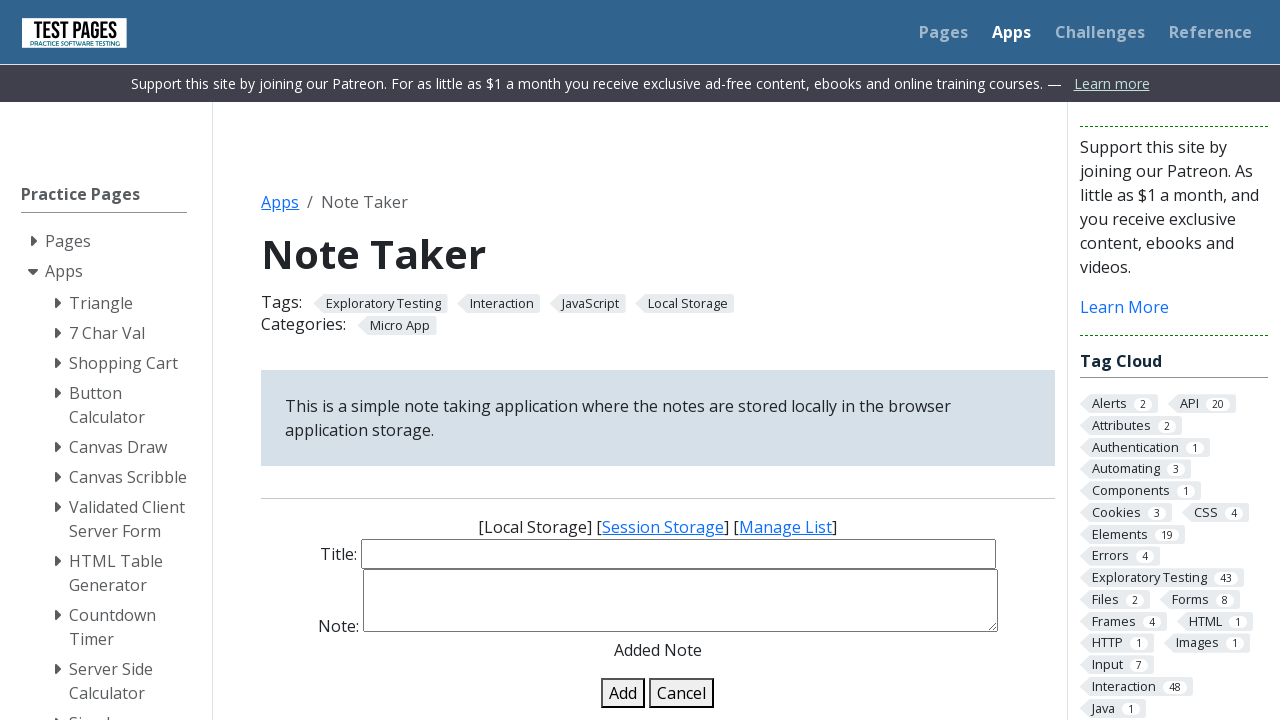

Filled title field with 'Title6' on #note-title-input
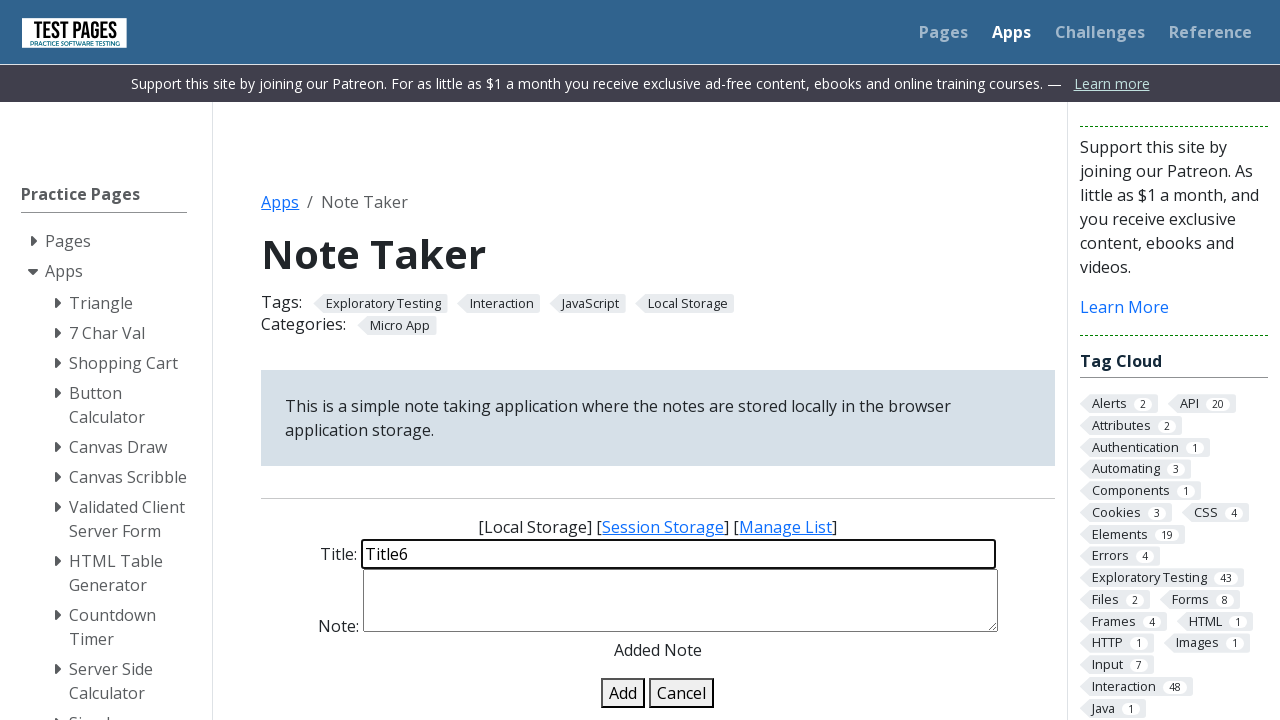

Filled note details field with 'Note 6' on #note-details-input
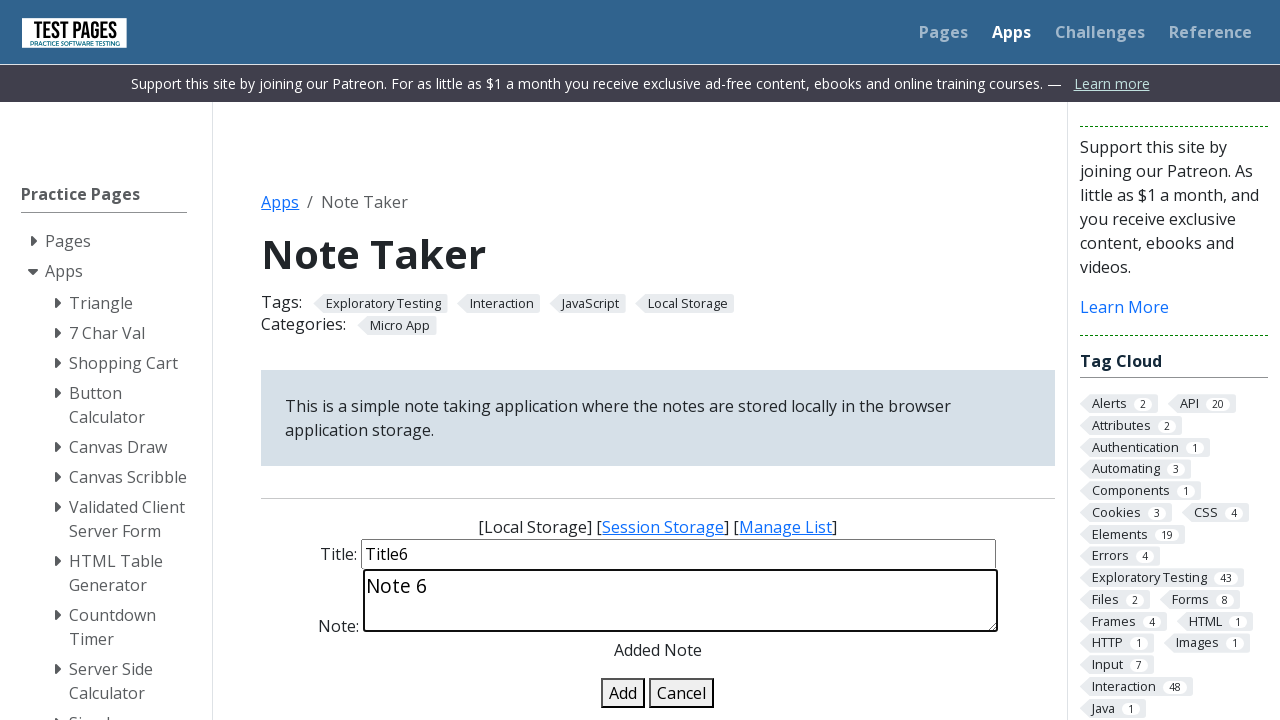

Clicked add note button for 'Title6' at (623, 693) on #add-note
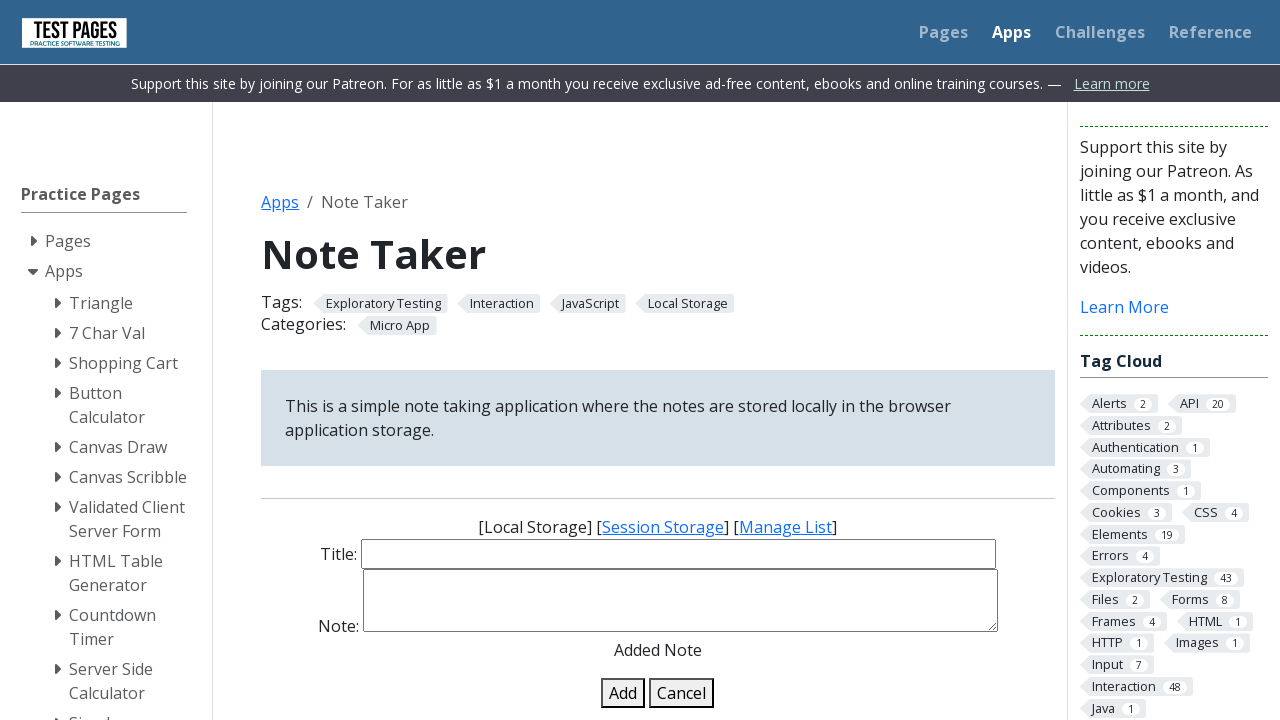

Filled title field with 'Title7' on #note-title-input
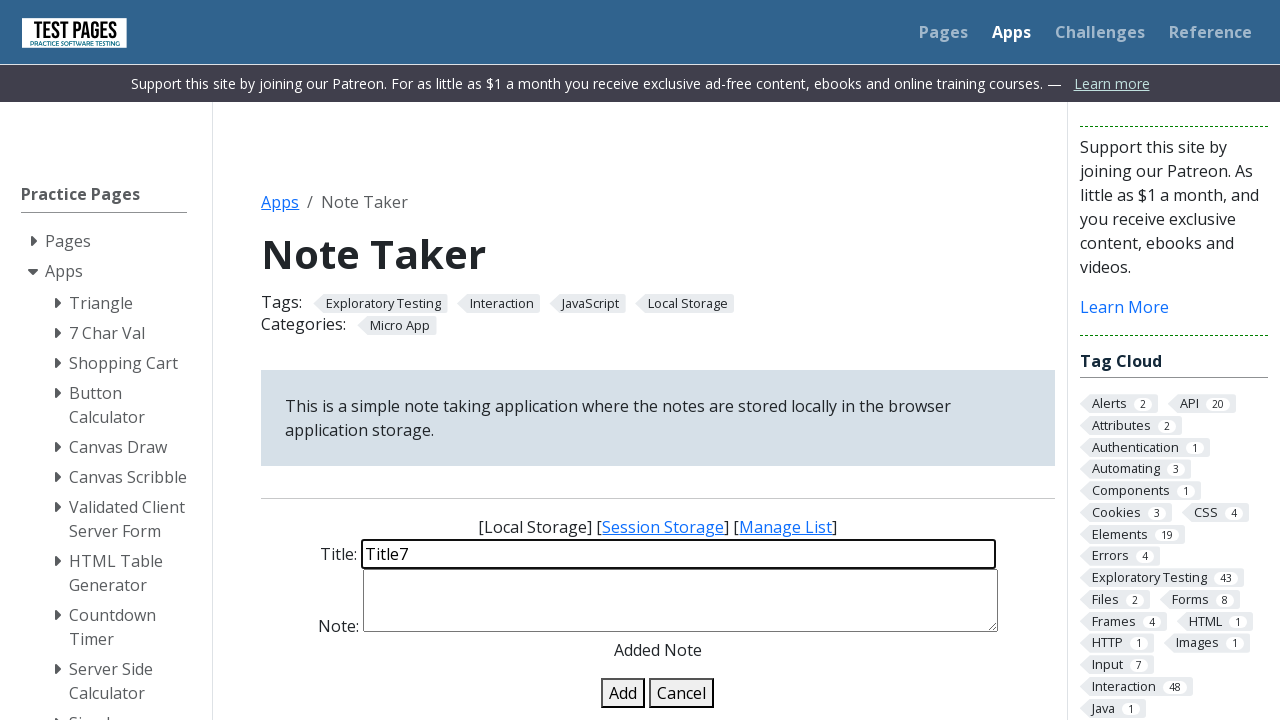

Filled note details field with 'Note 7' on #note-details-input
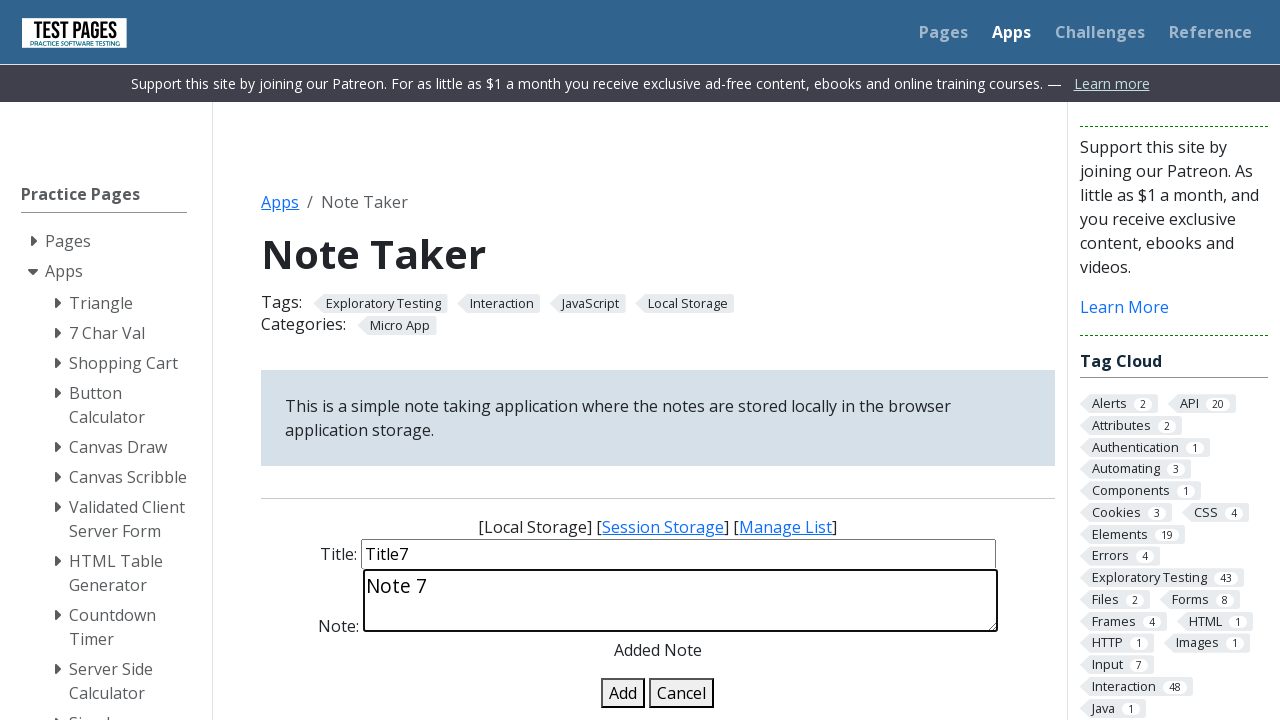

Clicked add note button for 'Title7' at (623, 693) on #add-note
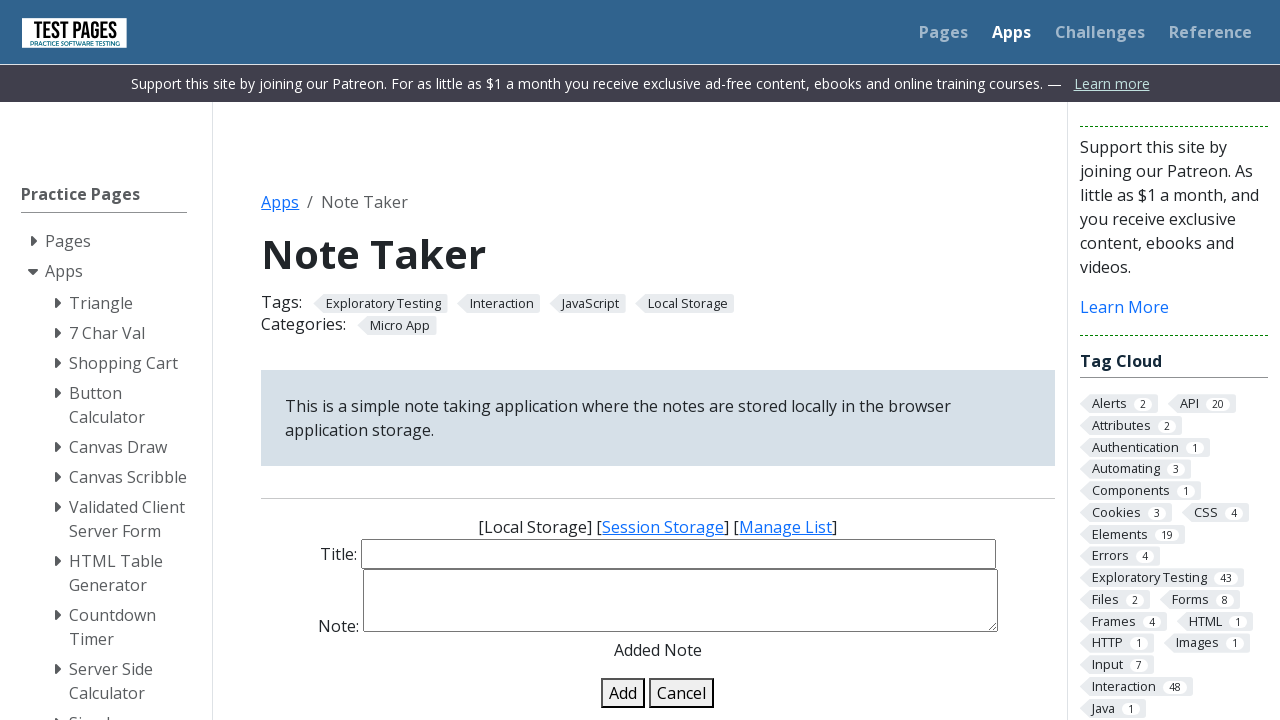

Filled title field with 'Title8' on #note-title-input
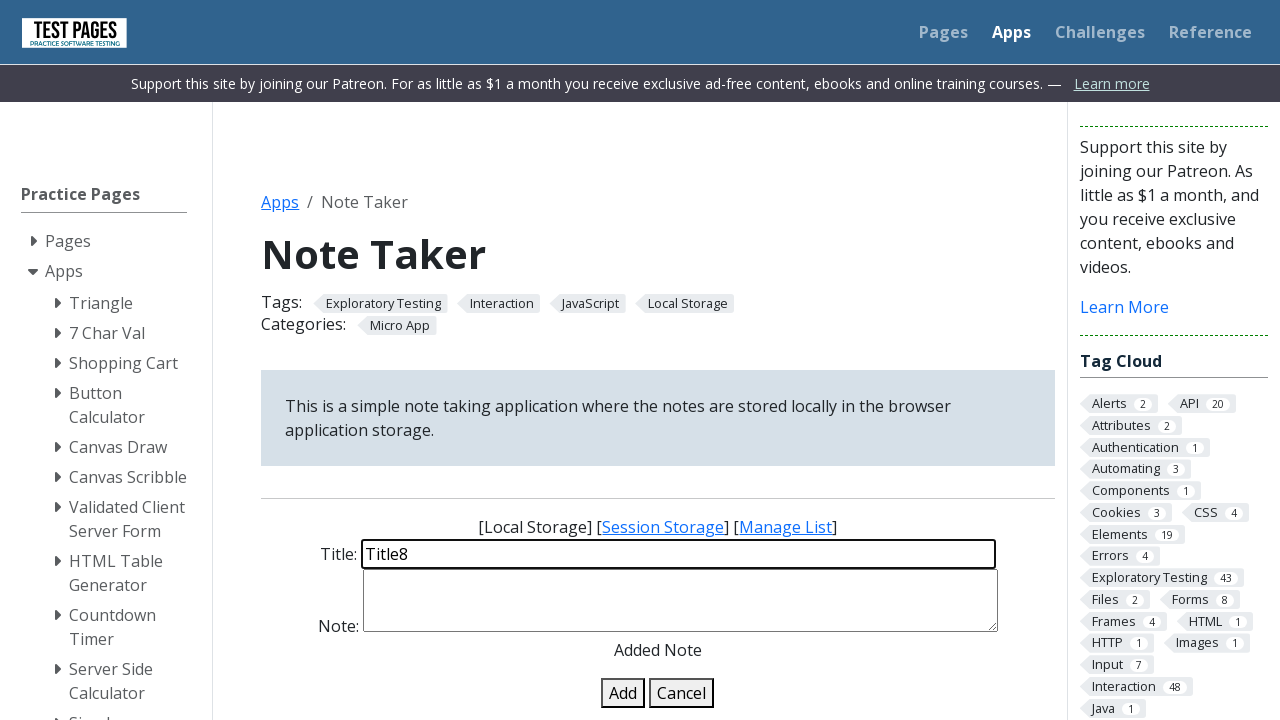

Filled note details field with 'Note 8' on #note-details-input
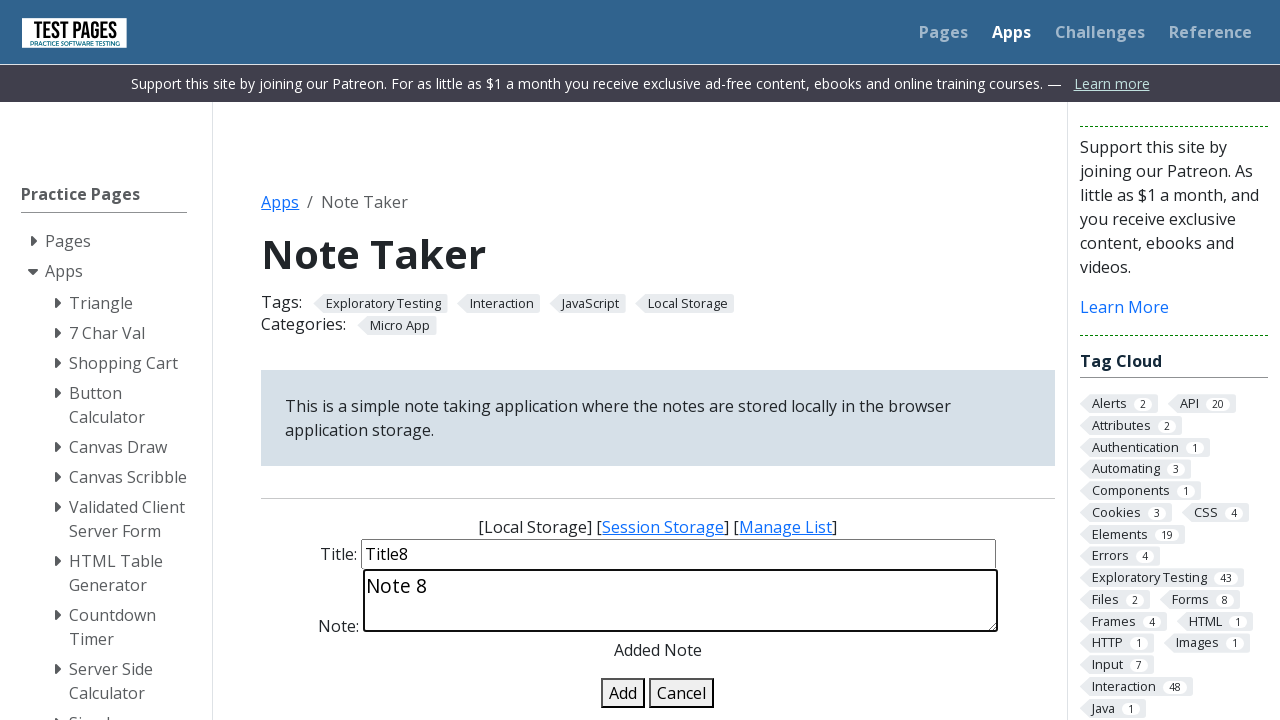

Clicked add note button for 'Title8' at (623, 693) on #add-note
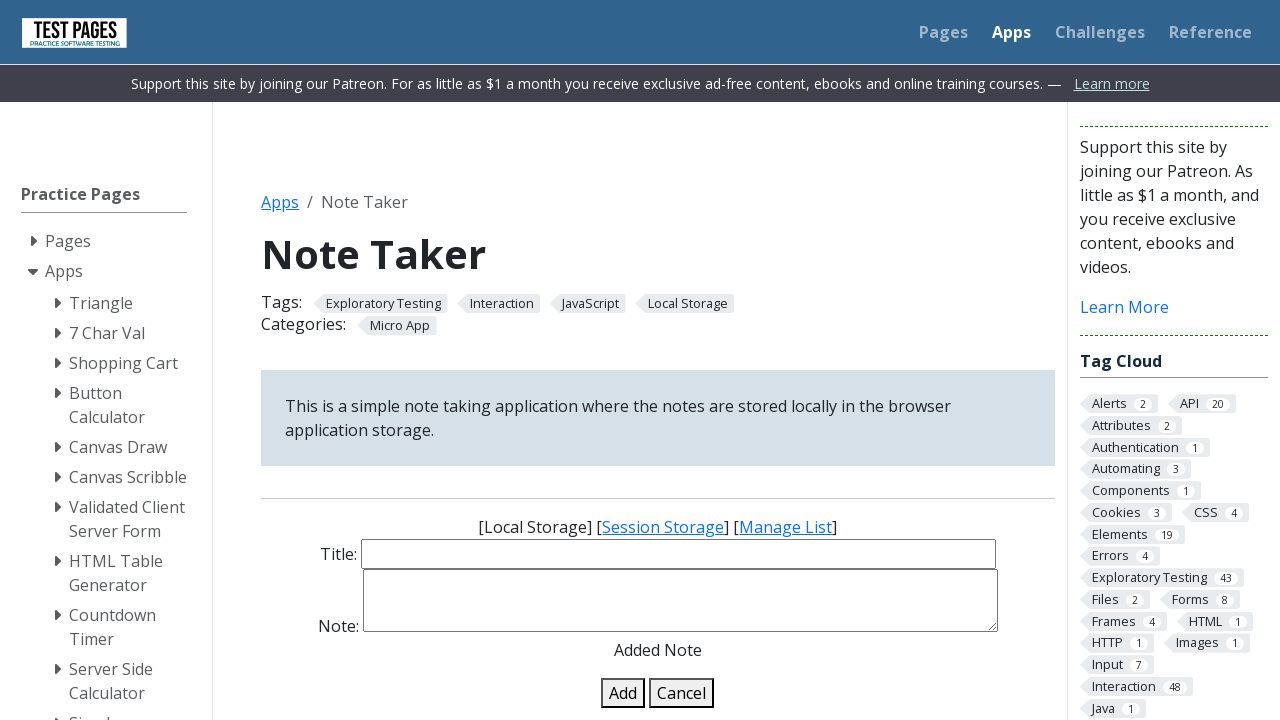

Filled title field with 'Title9' on #note-title-input
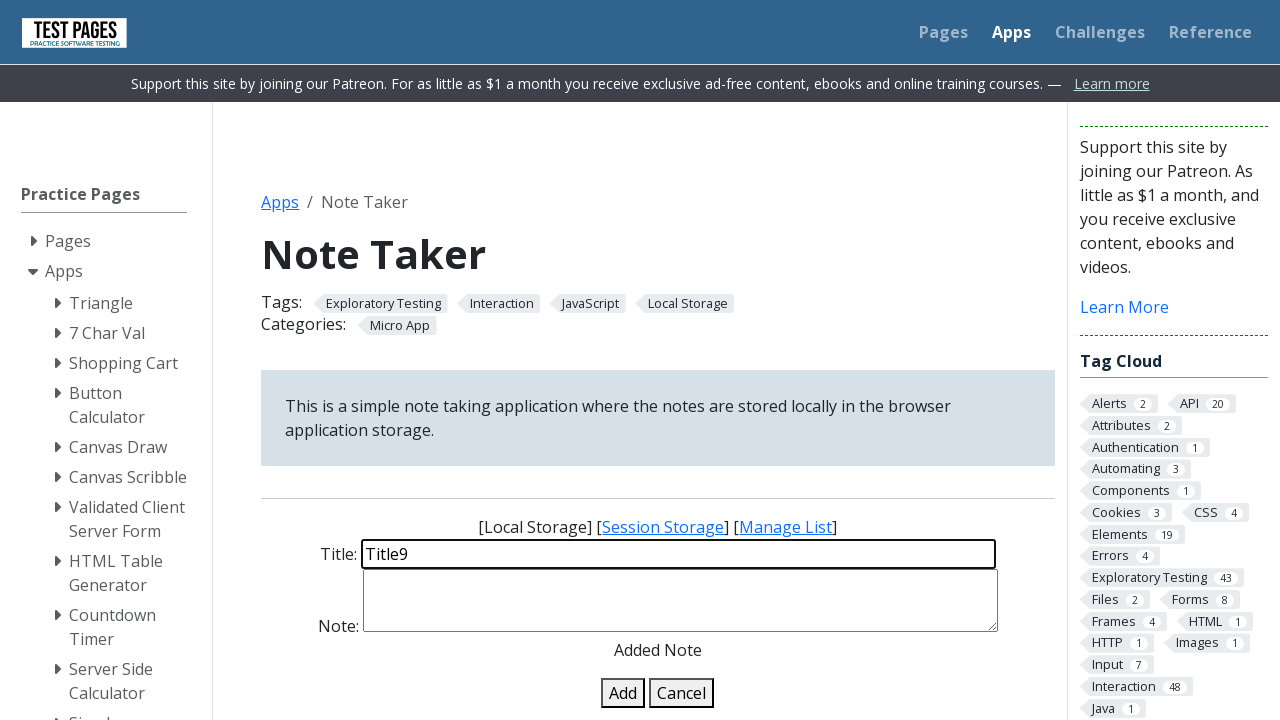

Filled note details field with 'Note 9' on #note-details-input
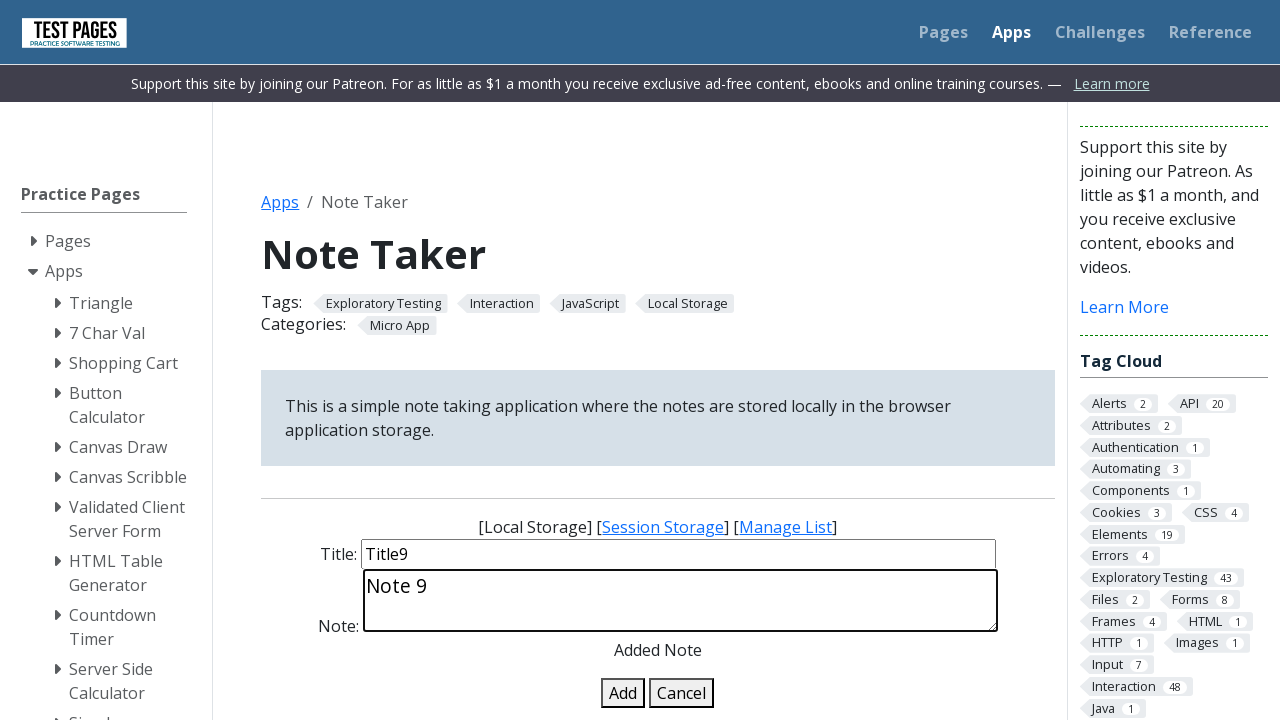

Clicked add note button for 'Title9' at (623, 693) on #add-note
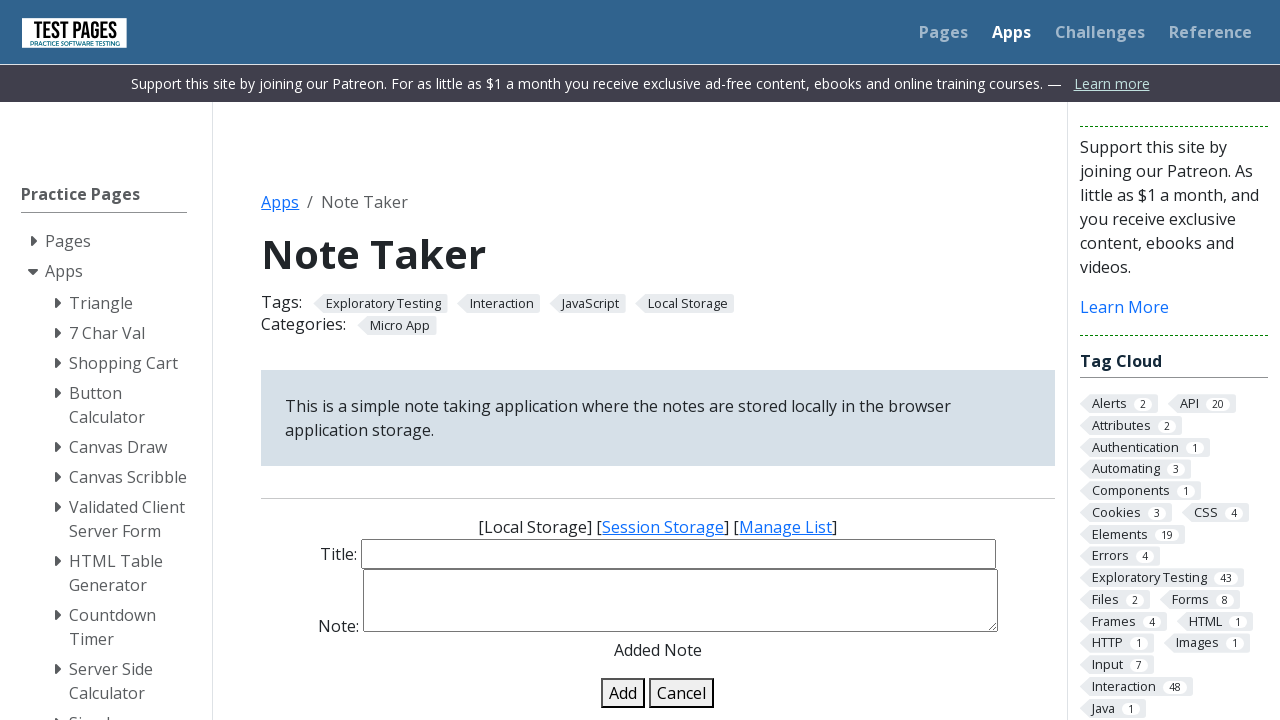

Filled title field with 'Title10' on #note-title-input
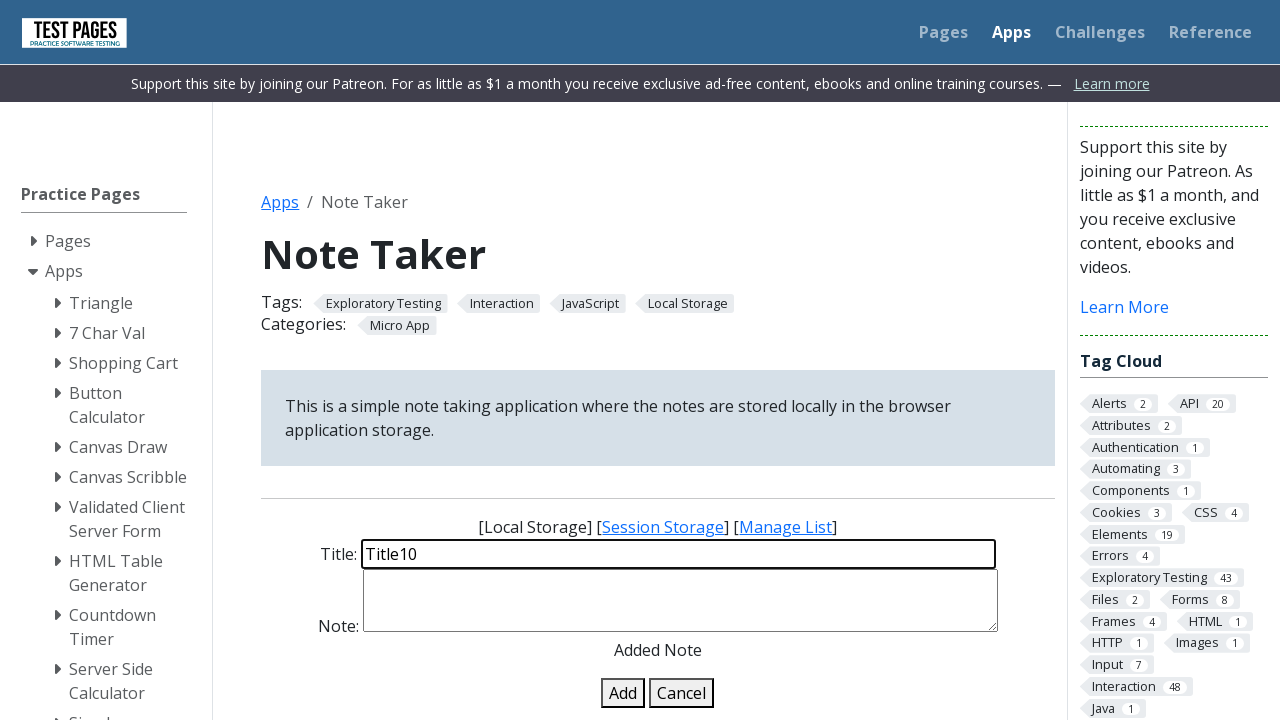

Filled note details field with 'Note 10' on #note-details-input
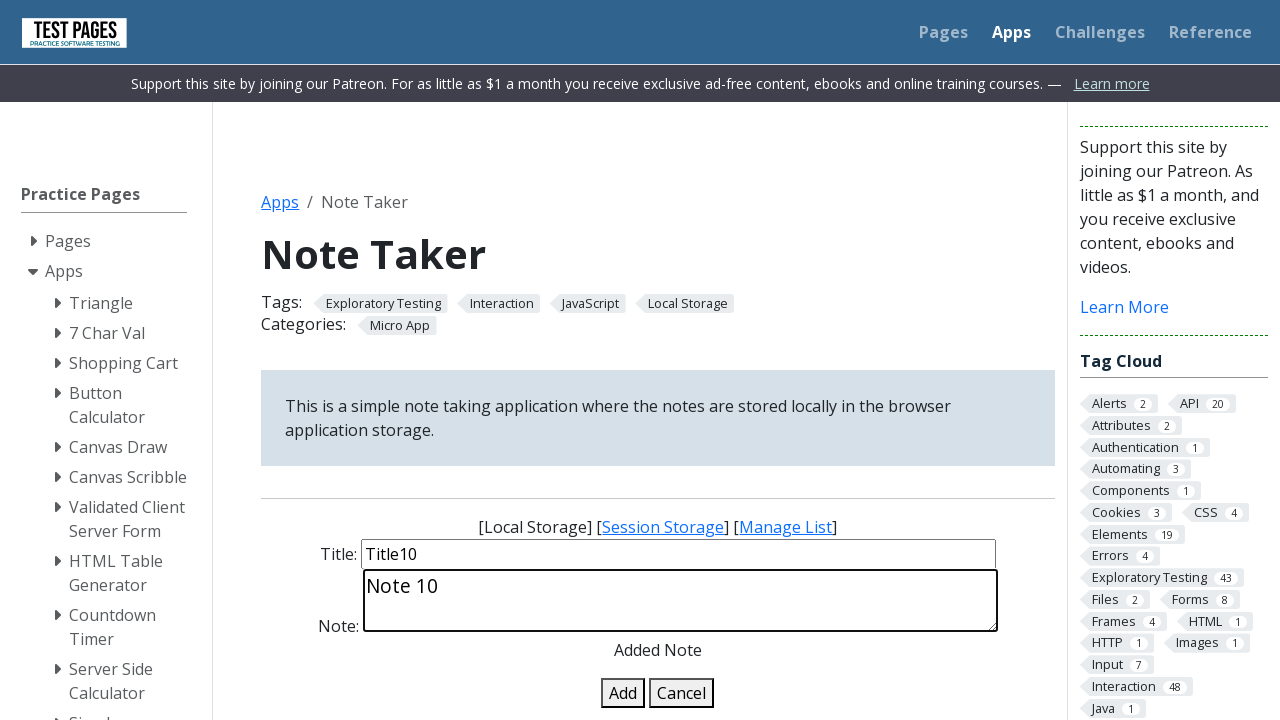

Clicked add note button for 'Title10' at (623, 693) on #add-note
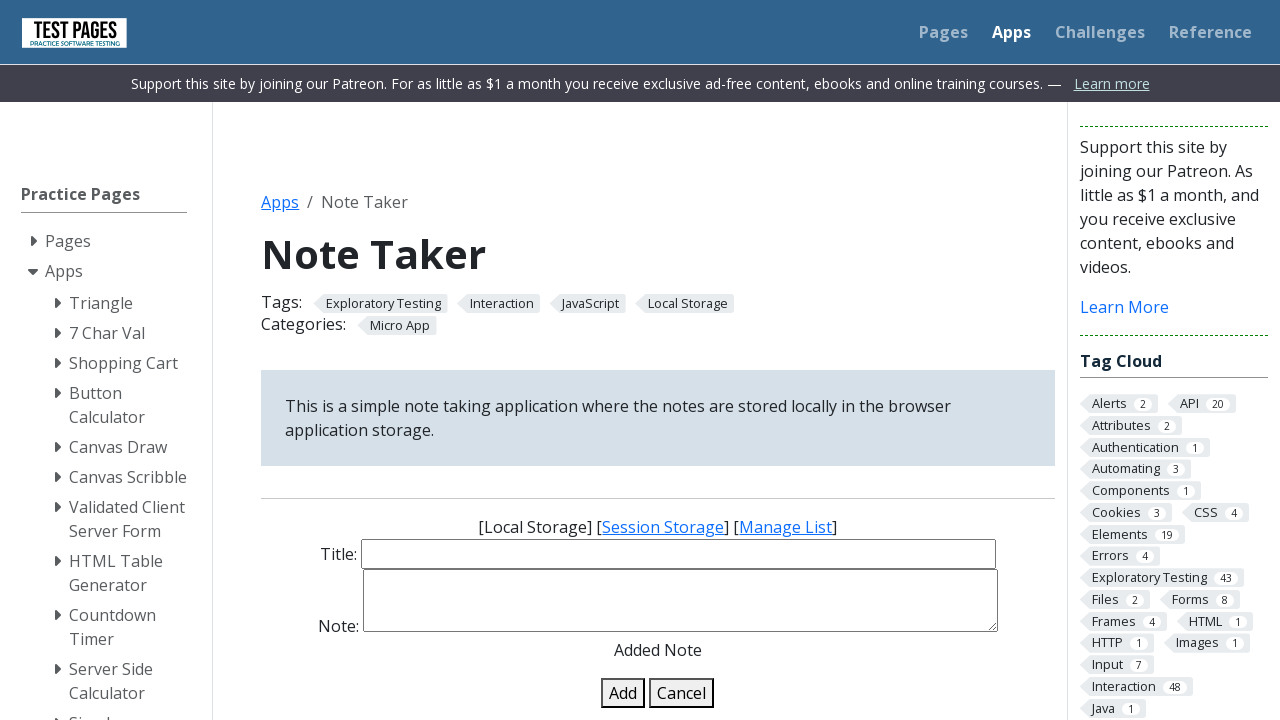

Verified all 10 notes were added by waiting for 'Title10' to appear
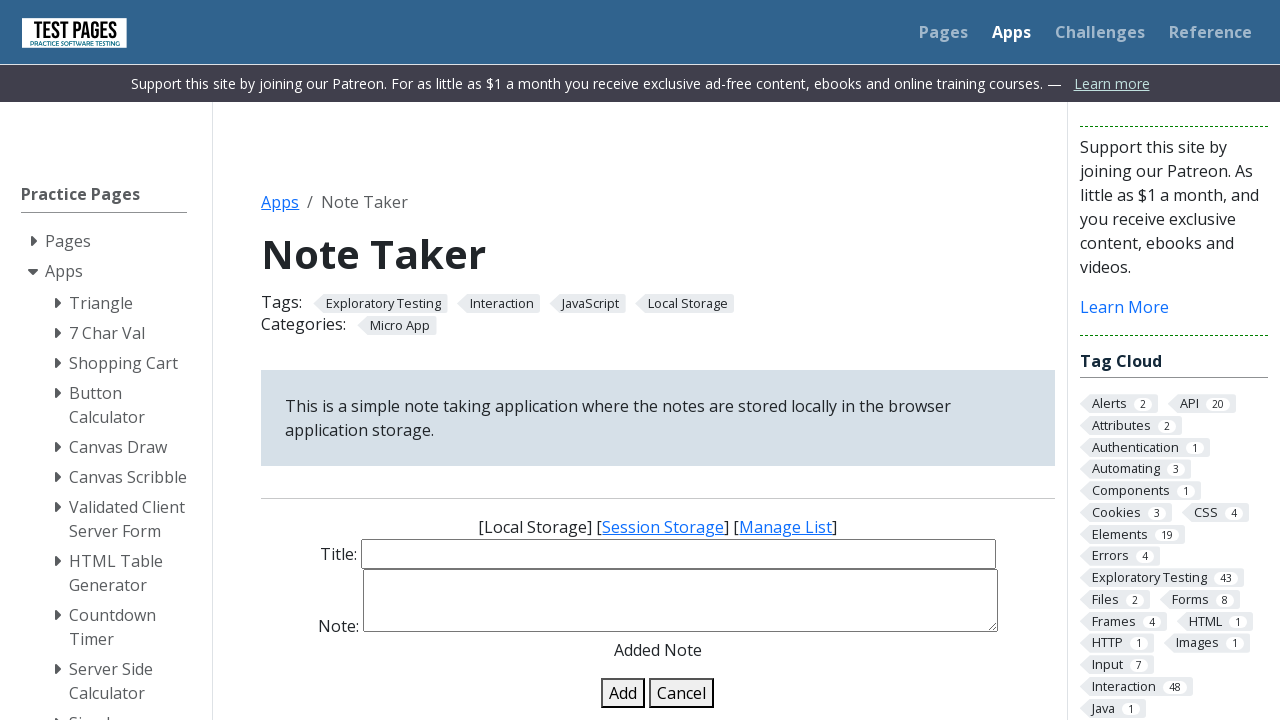

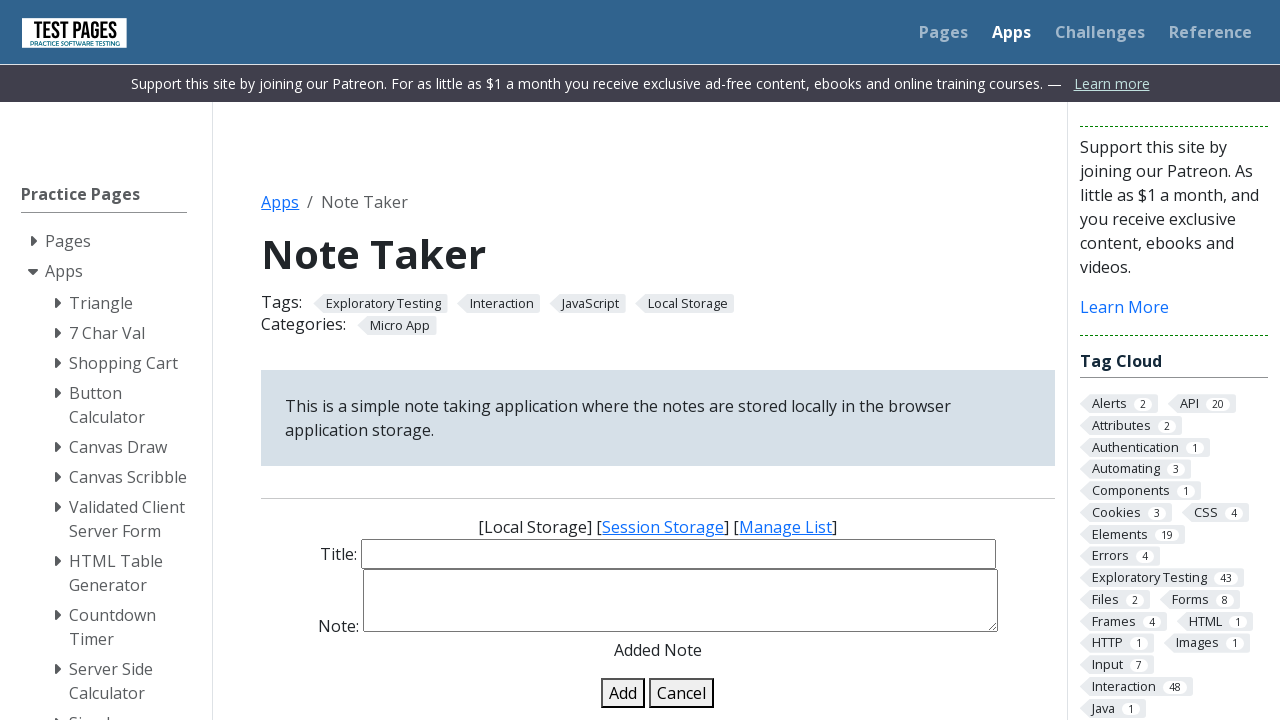